Tests the progress bar component by clicking the Start/Stop button to start the progress bar and then clicking it again to stop it, verifying the button is visible.

Starting URL: https://demoqa.com/progress-bar

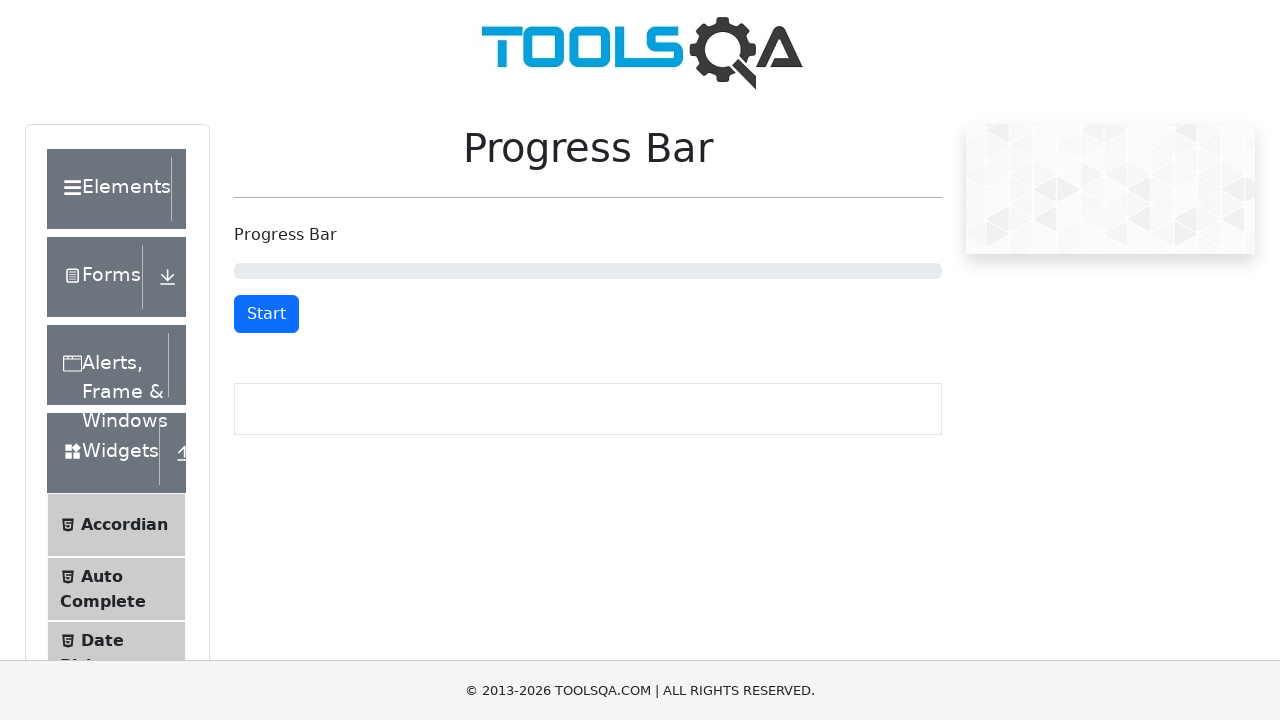

Scrolled down 300px to make progress bar visible
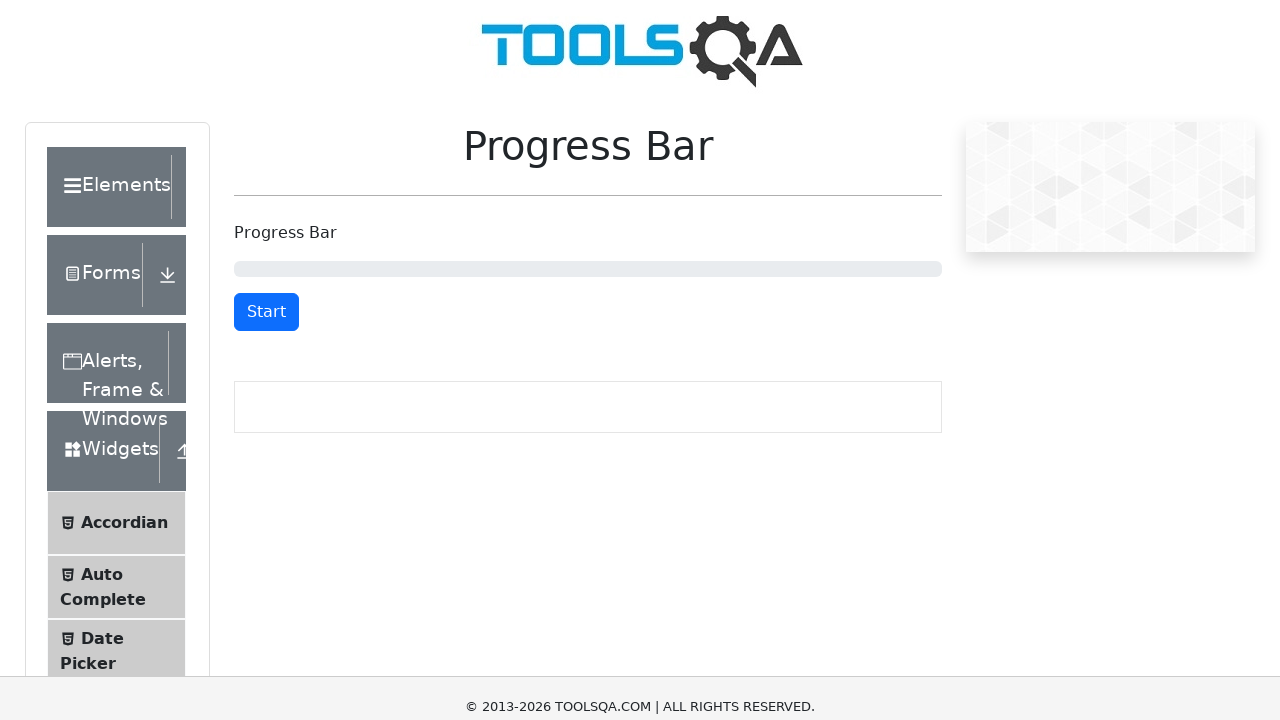

Start/Stop button is visible
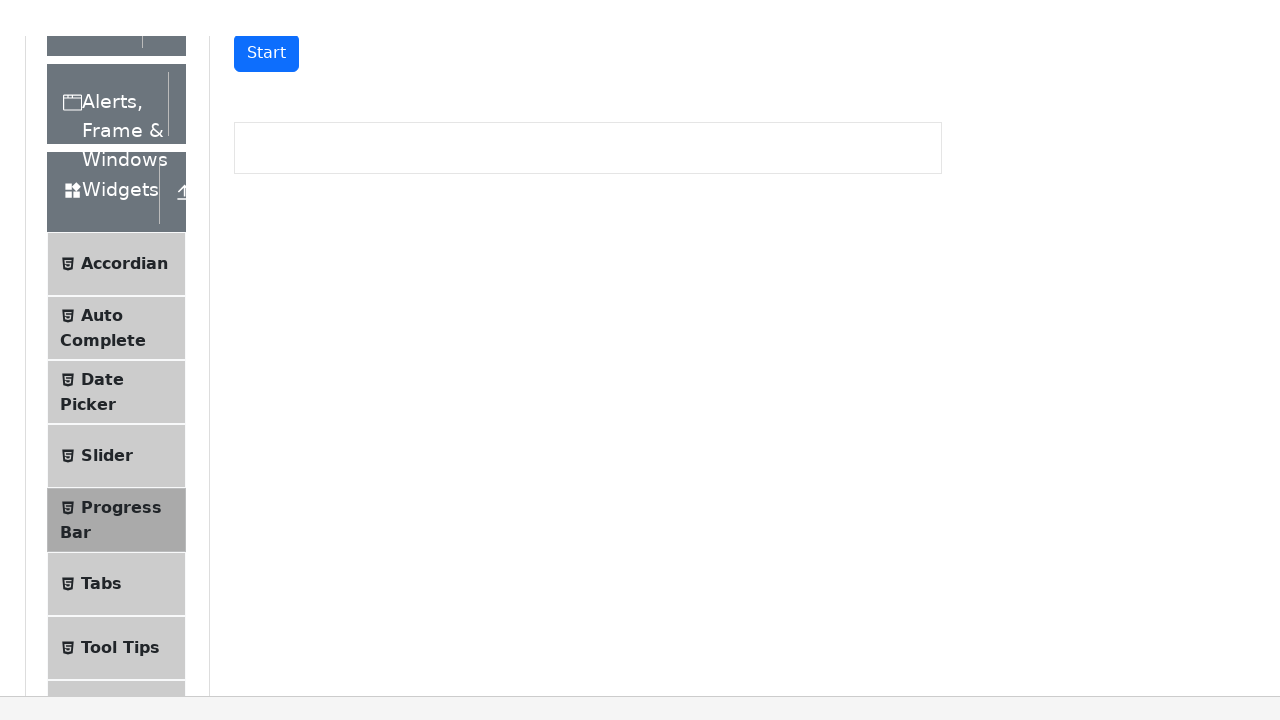

Clicked Start button to begin progress bar at (266, 19) on #startStopButton
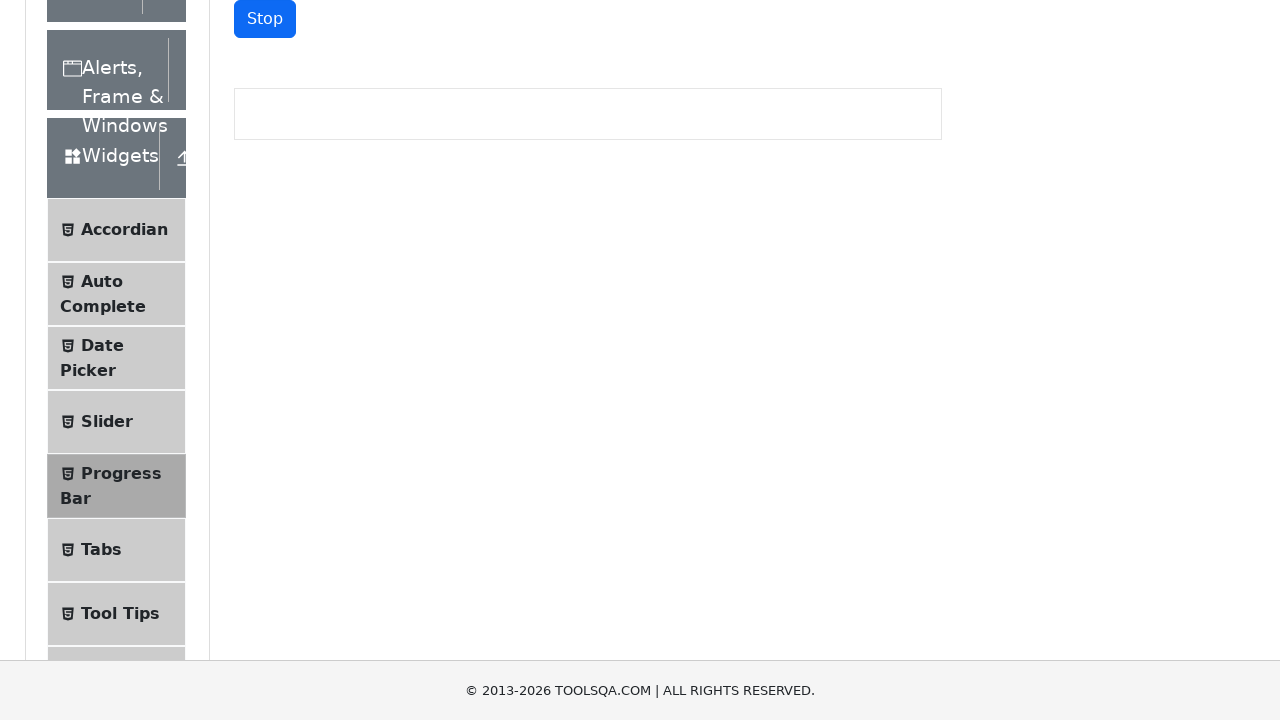

Waited 1 second for progress to advance
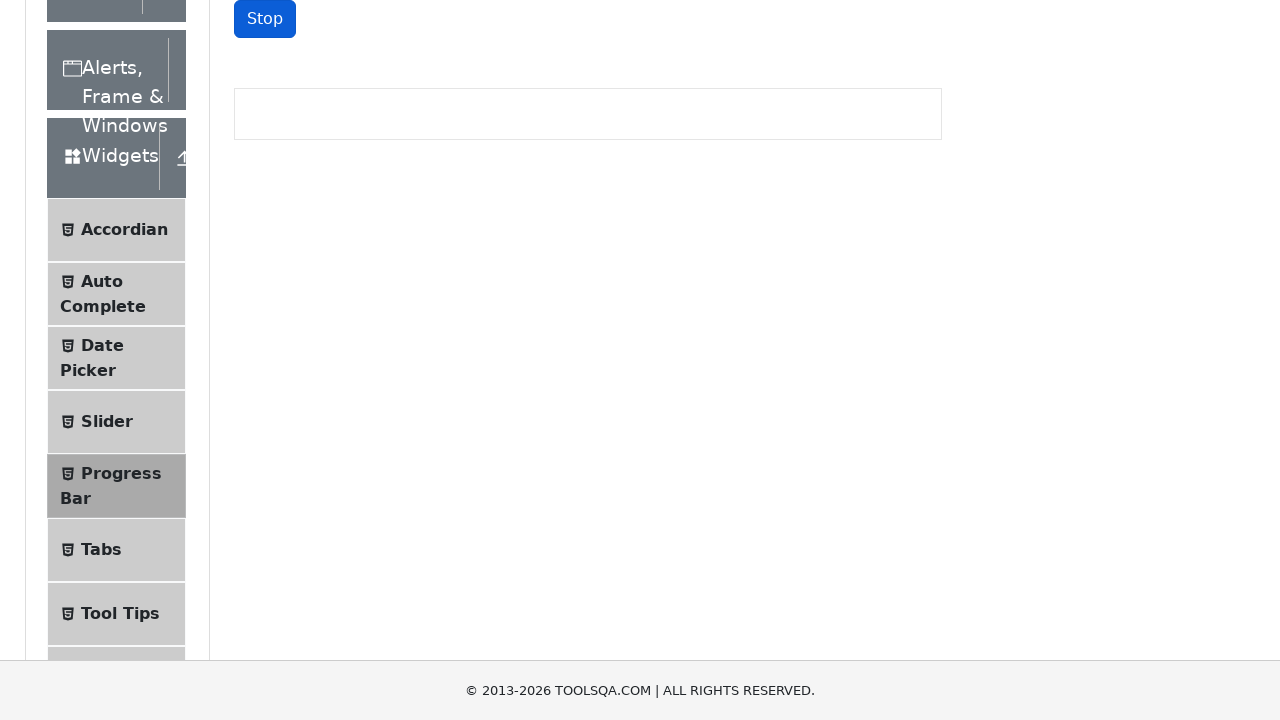

Clicked Stop button to stop progress bar at (265, 19) on #startStopButton
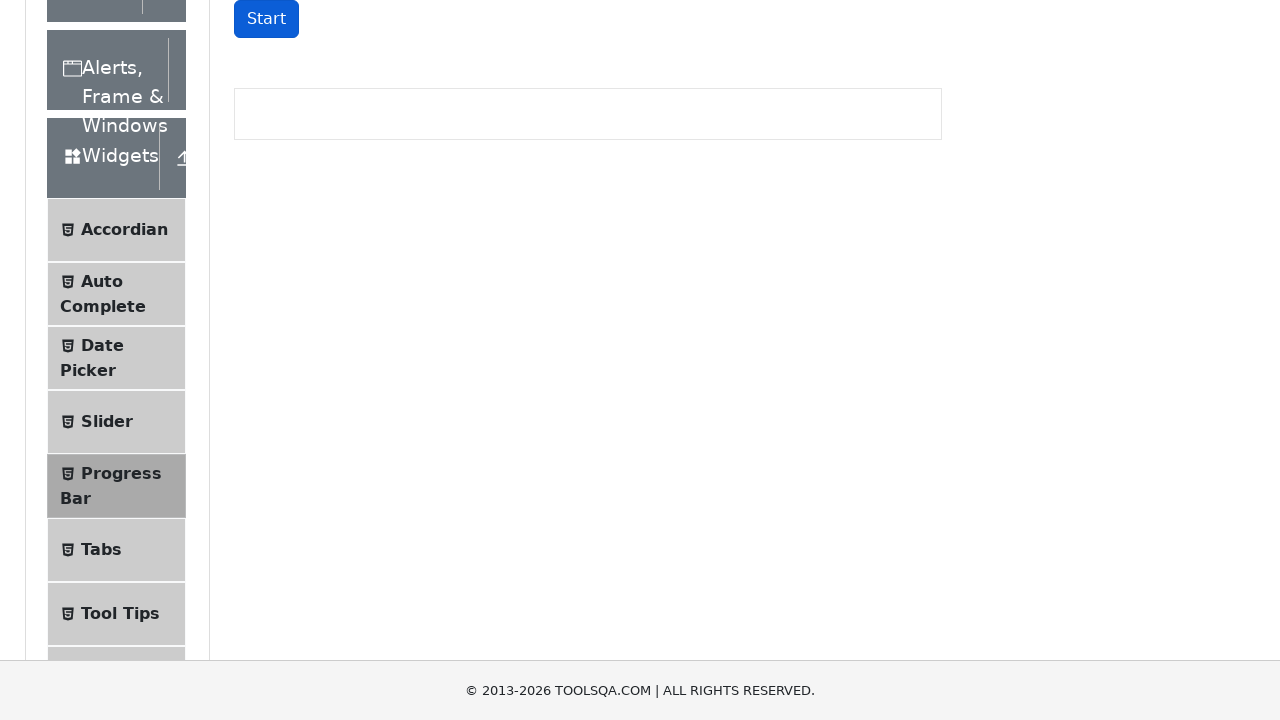

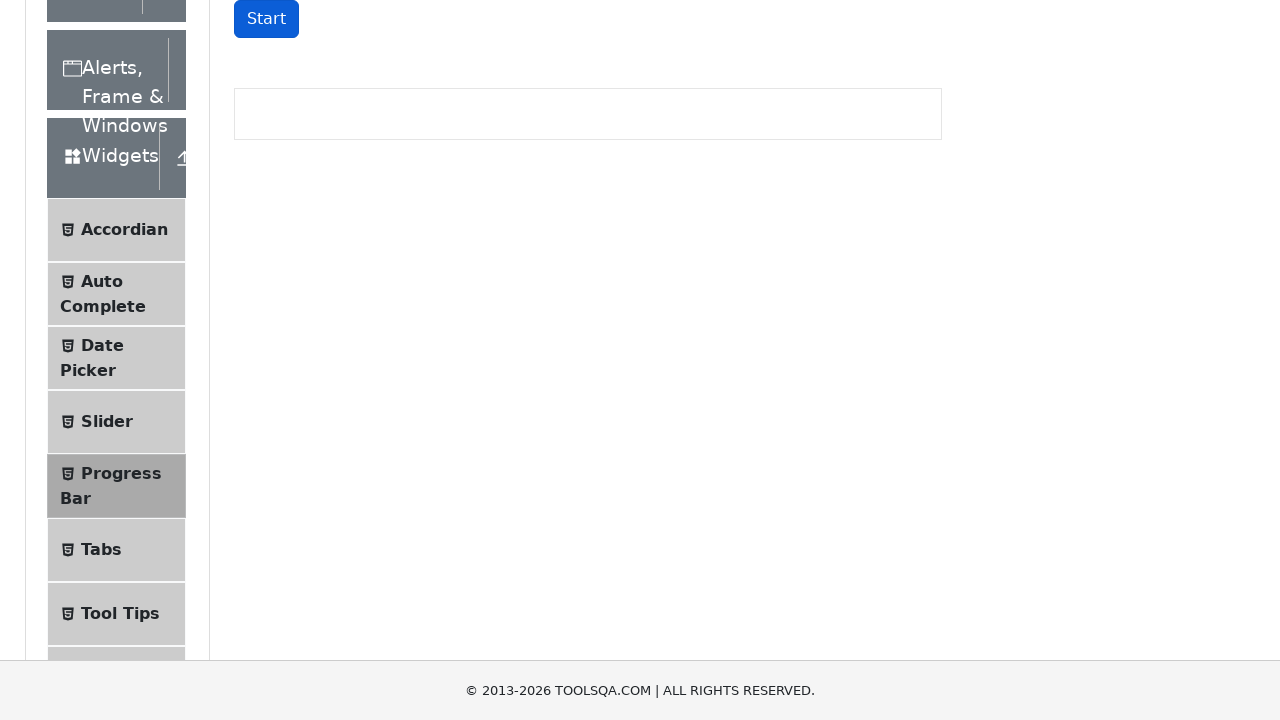